Tests form inputs by finding and filling a text input field on the create organization form

Starting URL: https://arc-relationship-manager-6dtdttk8y-jbf-2539-e1ec6bfb.vercel.app/organizations

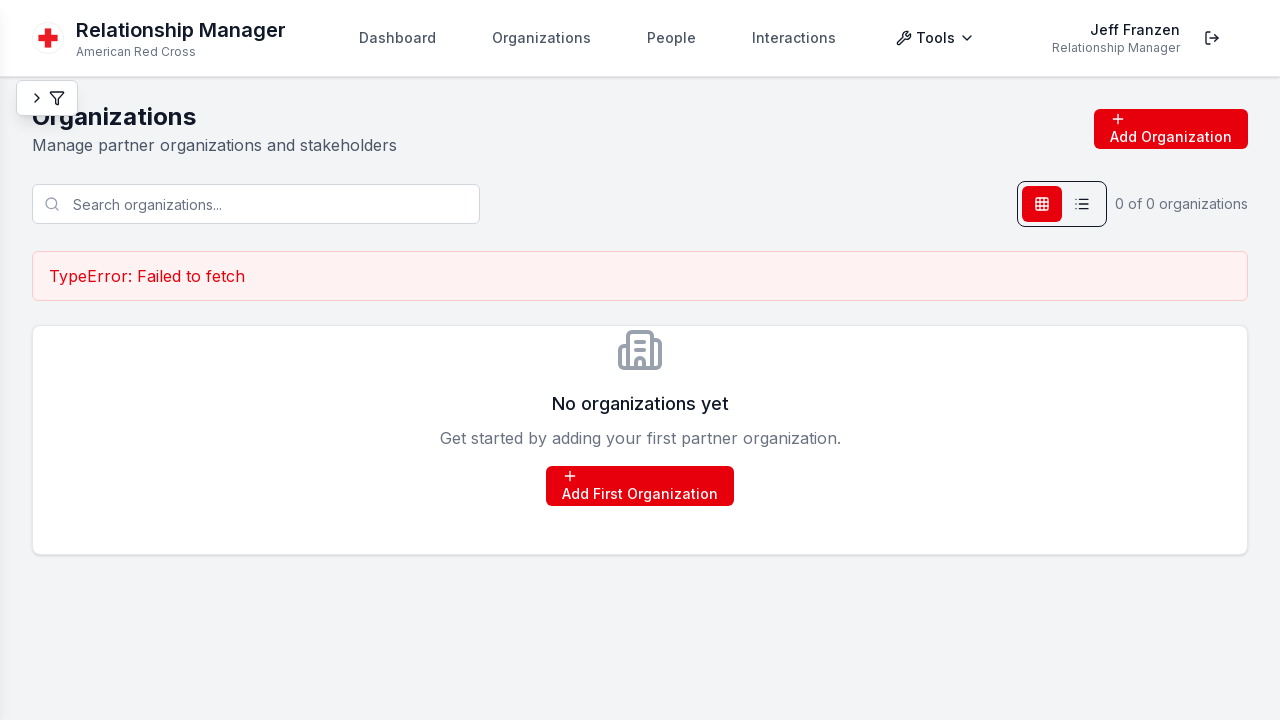

Waited for page to load with networkidle state
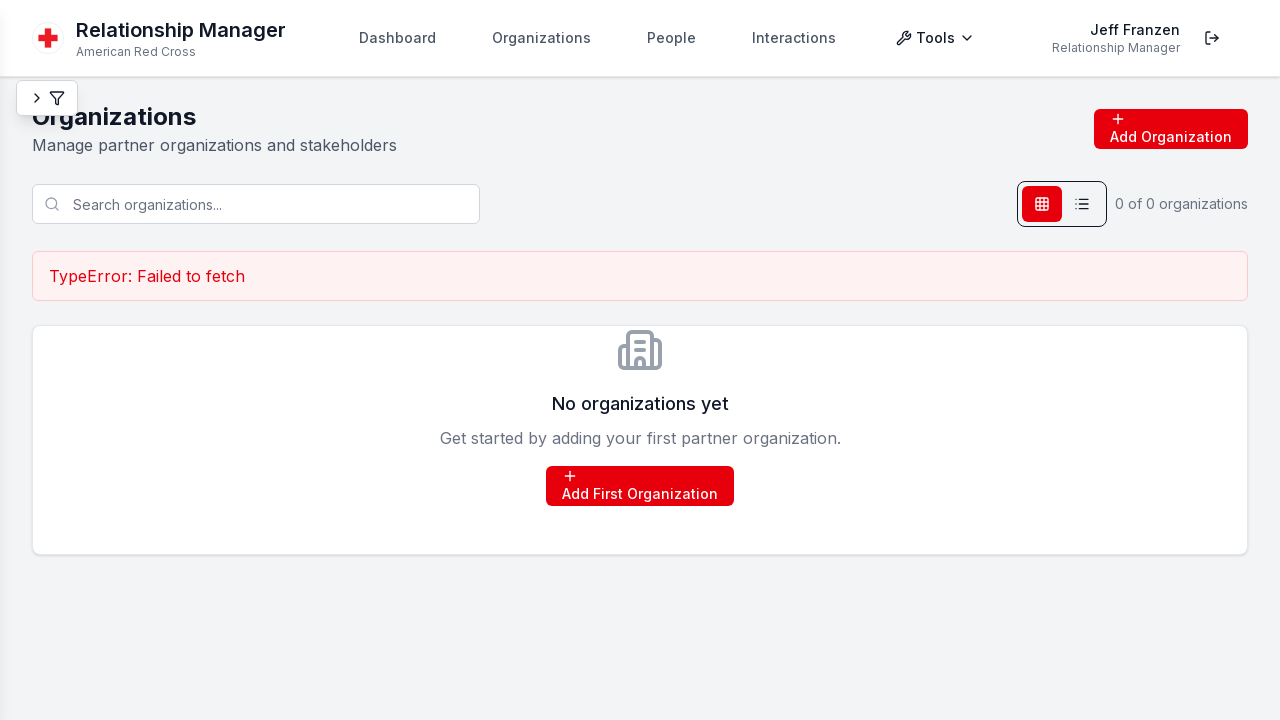

Clicked Add/Create button to open form at (1171, 129) on button:has-text("Add"), button:has-text("Create"), a:has-text("Add"), a:has-text
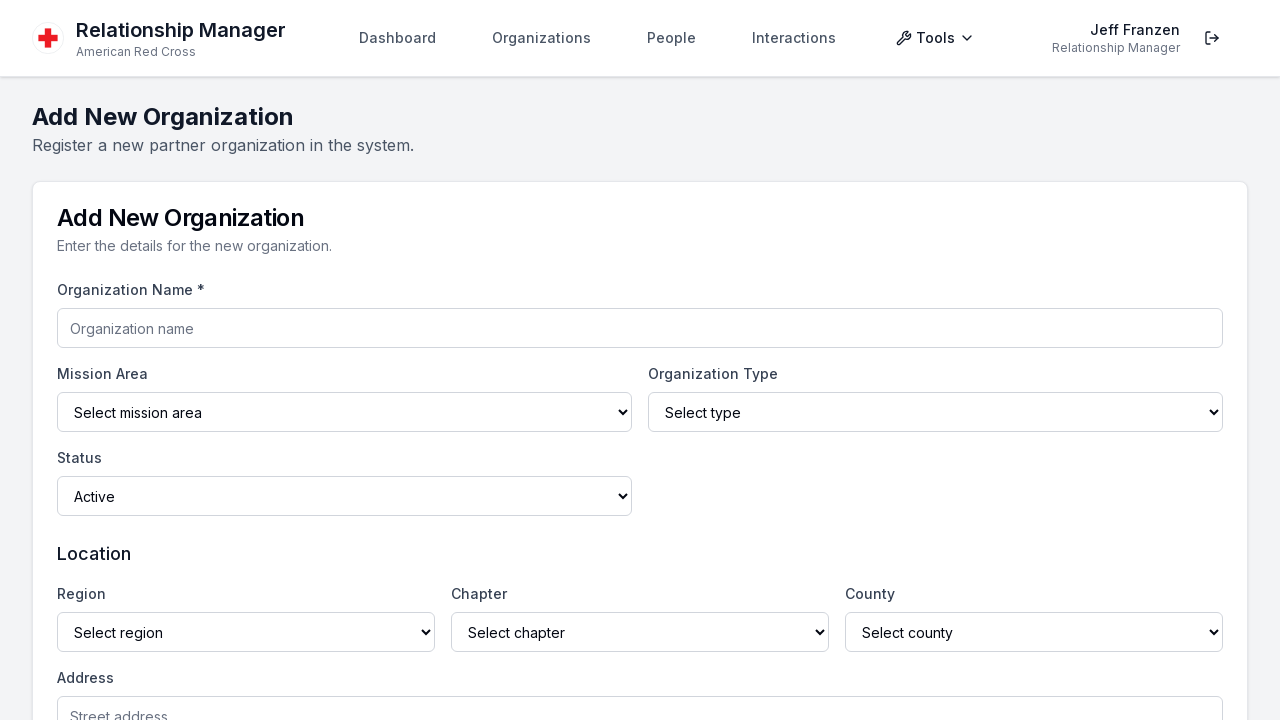

Waited for create organization form to load
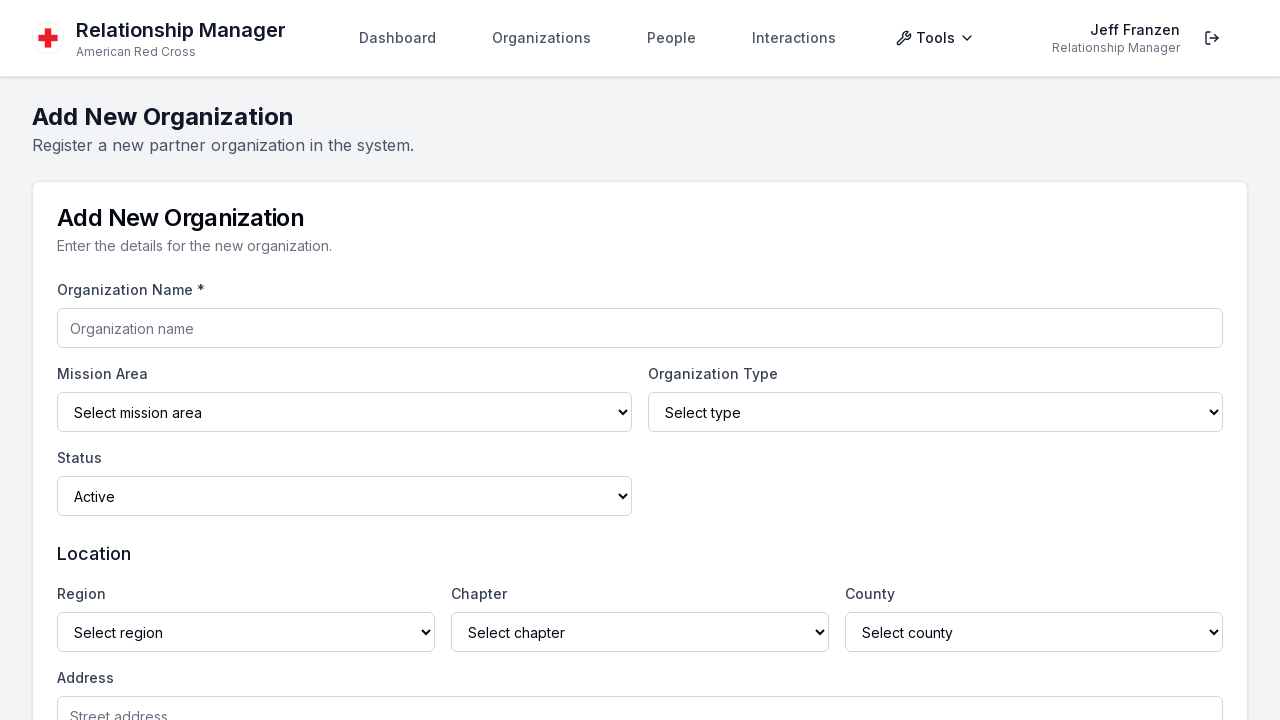

Filled text input field with 'Test Organization' on input[type="text"], input:not([type]) >> nth=0
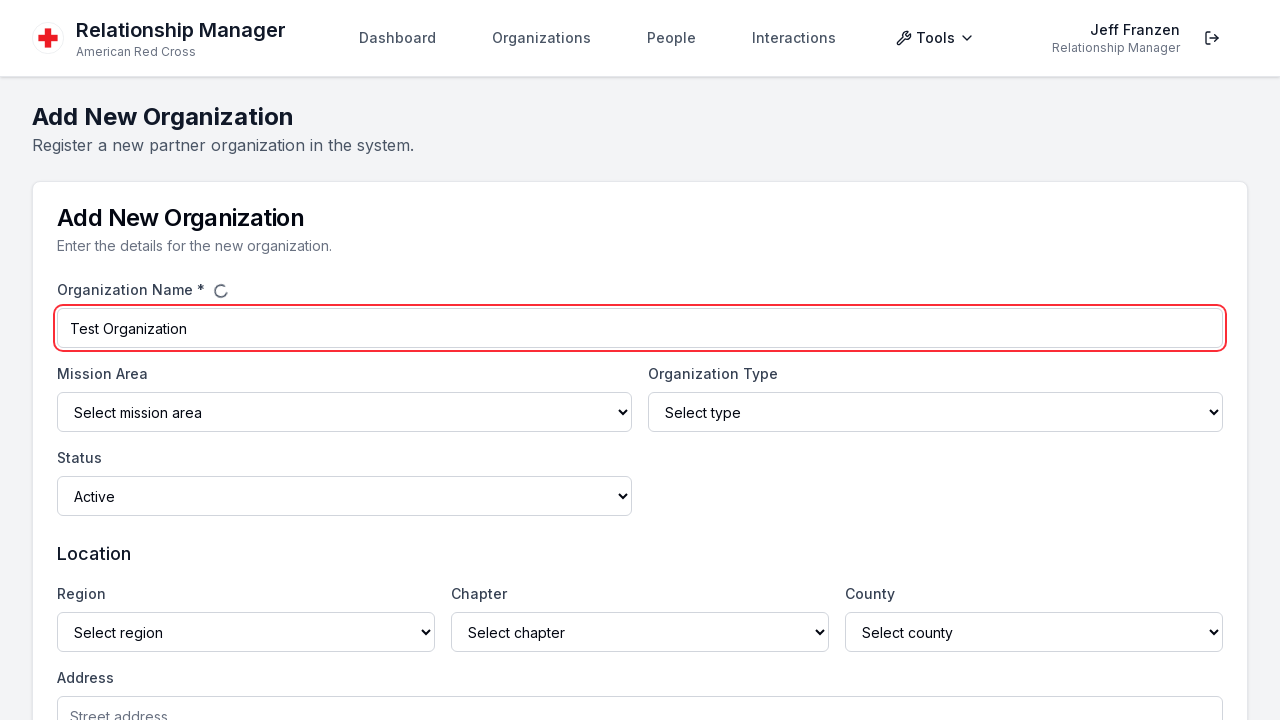

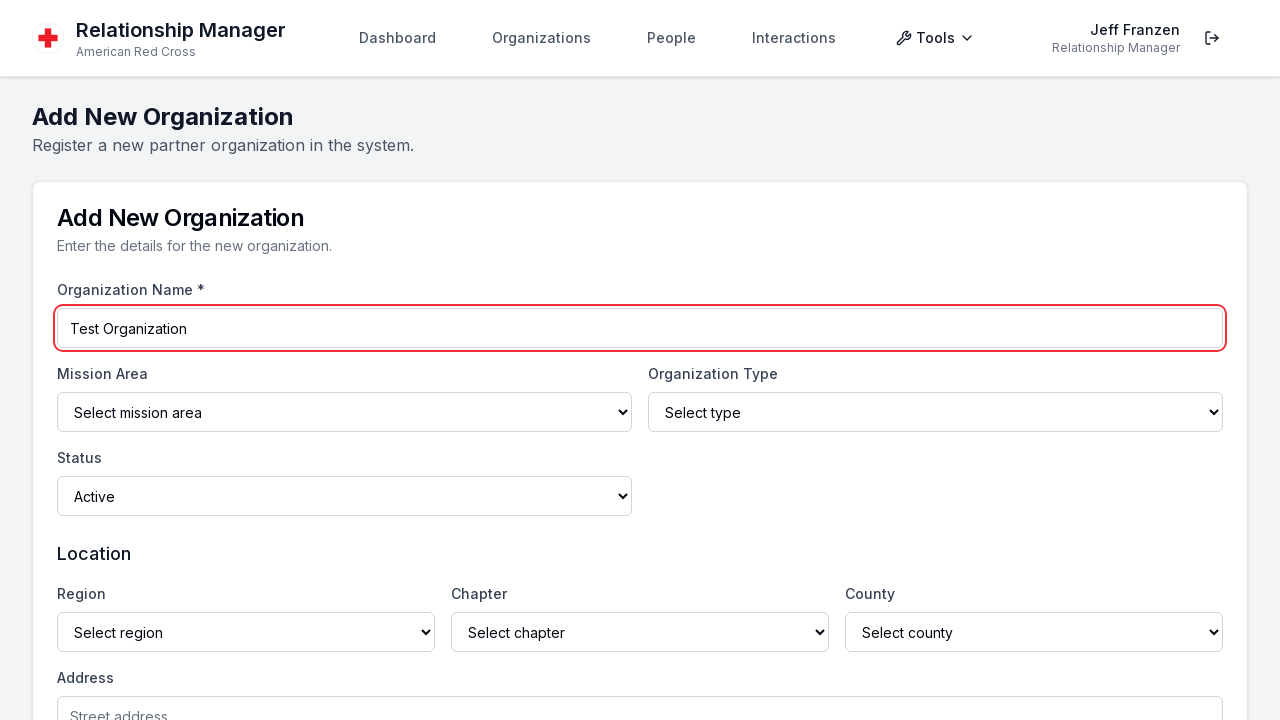